Tests weather search functionality by entering a city code and submitting the search form

Starting URL: https://internal.imd.gov.in/pages/city_weather_main_mausam.php

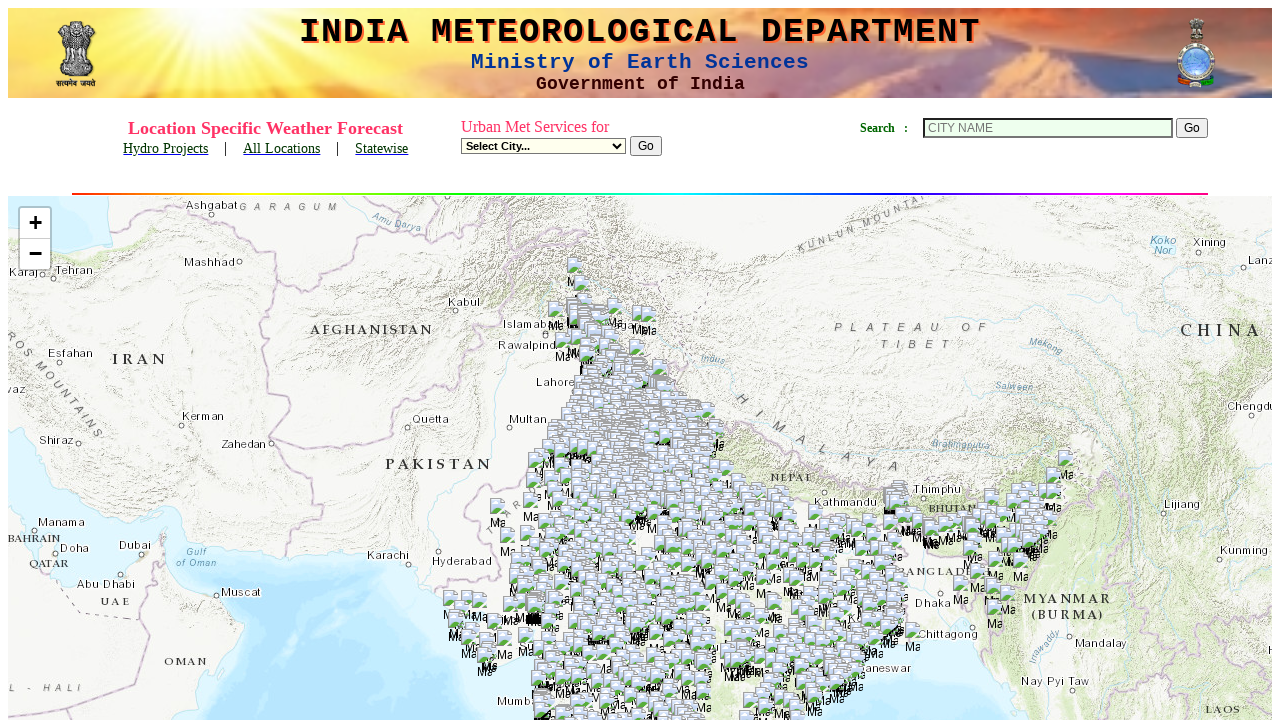

Clicked on search box to focus at (1048, 128) on input[name='id']
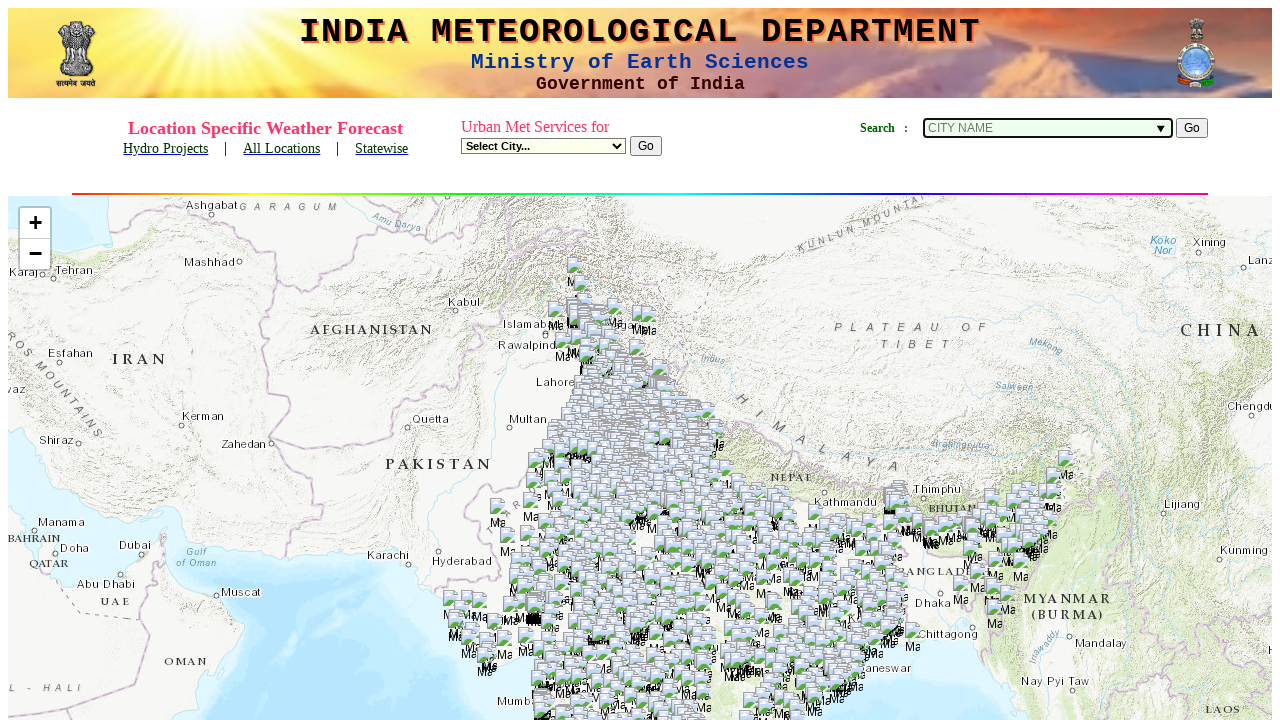

Entered city code '42793rourkela' in search field on #menu1 input[type='text']
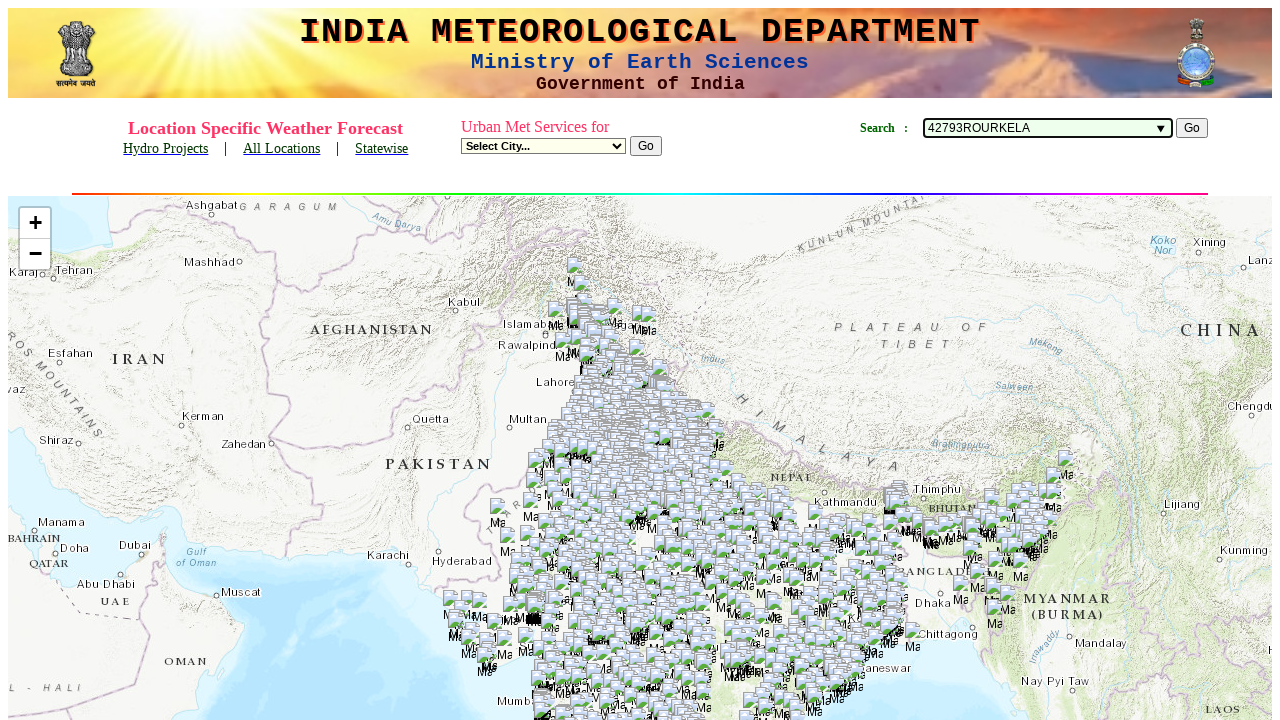

Clicked submit button to search for city weather at (1192, 128) on #menu1 input[type='submit']
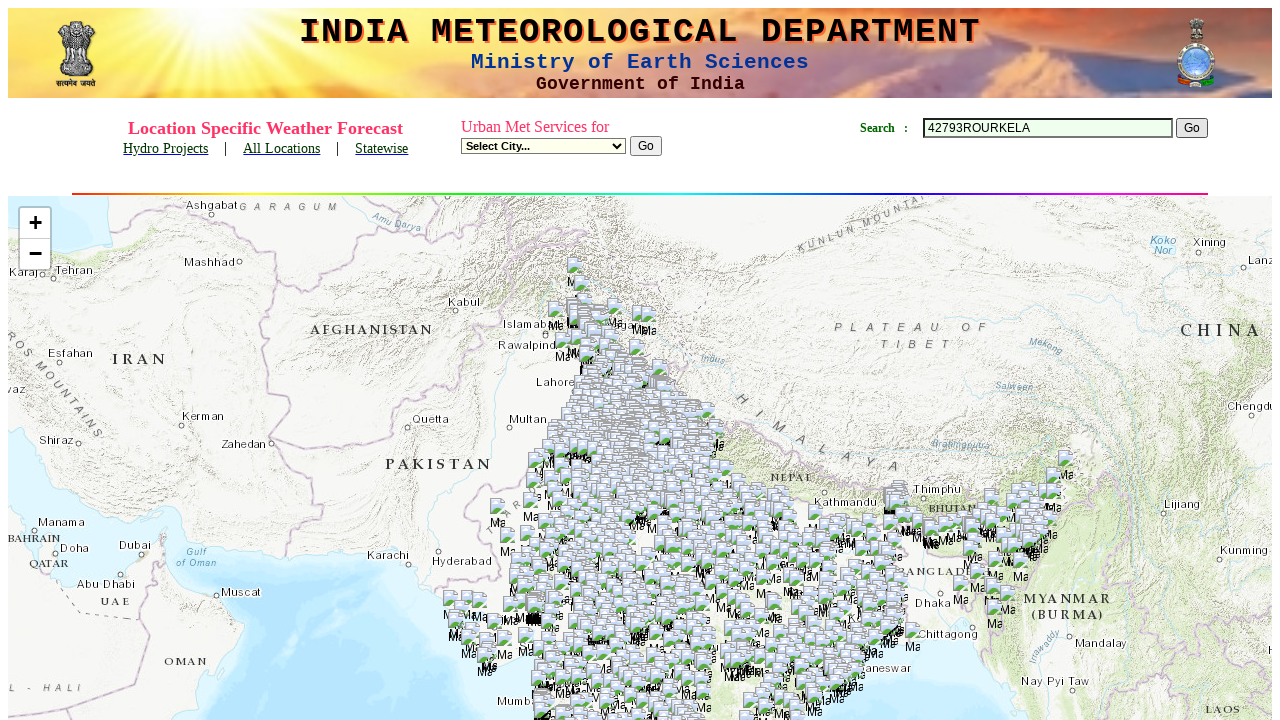

Weather search results loaded successfully
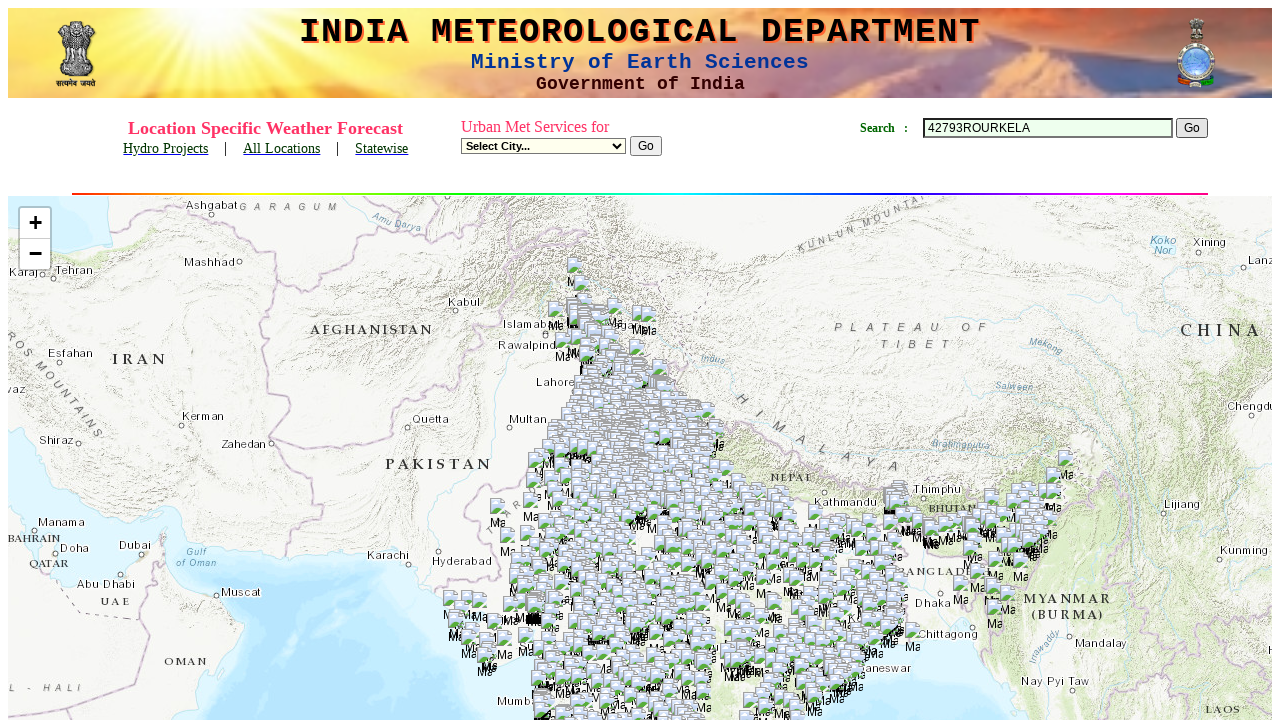

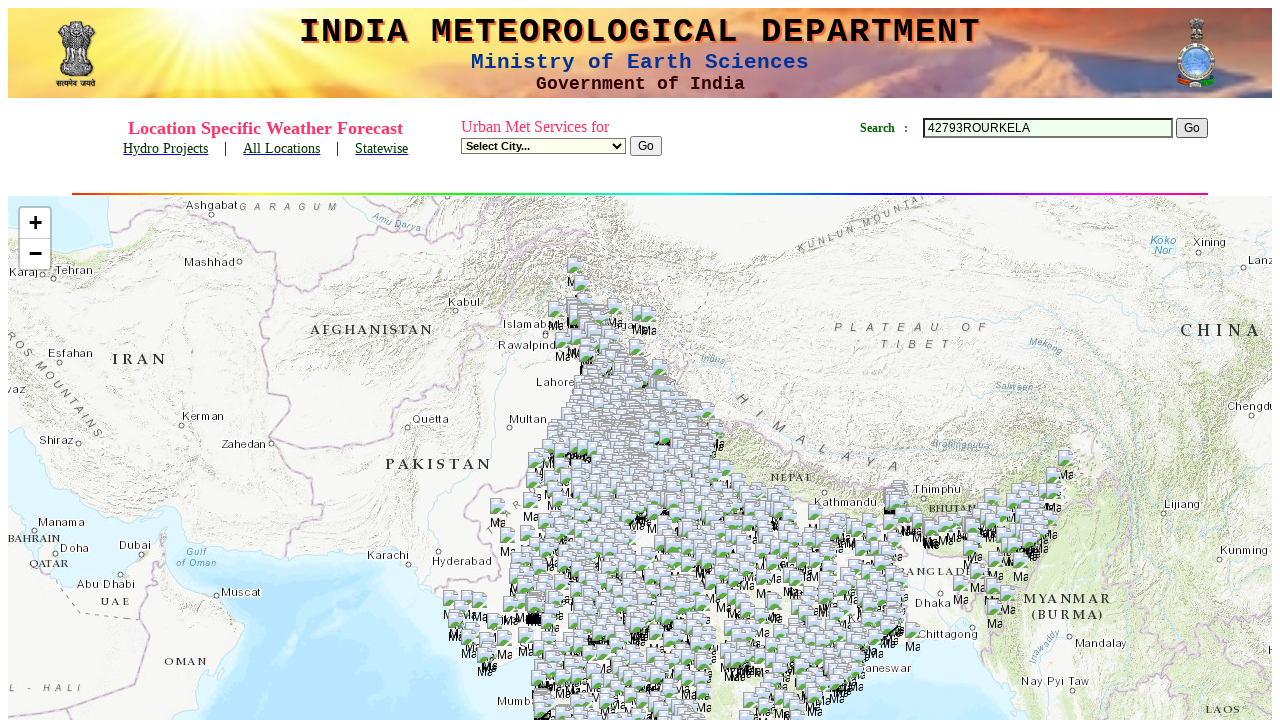